Tests SpiceJet flight search by clicking on the origin field and entering an airport code

Starting URL: https://www.spicejet.com/

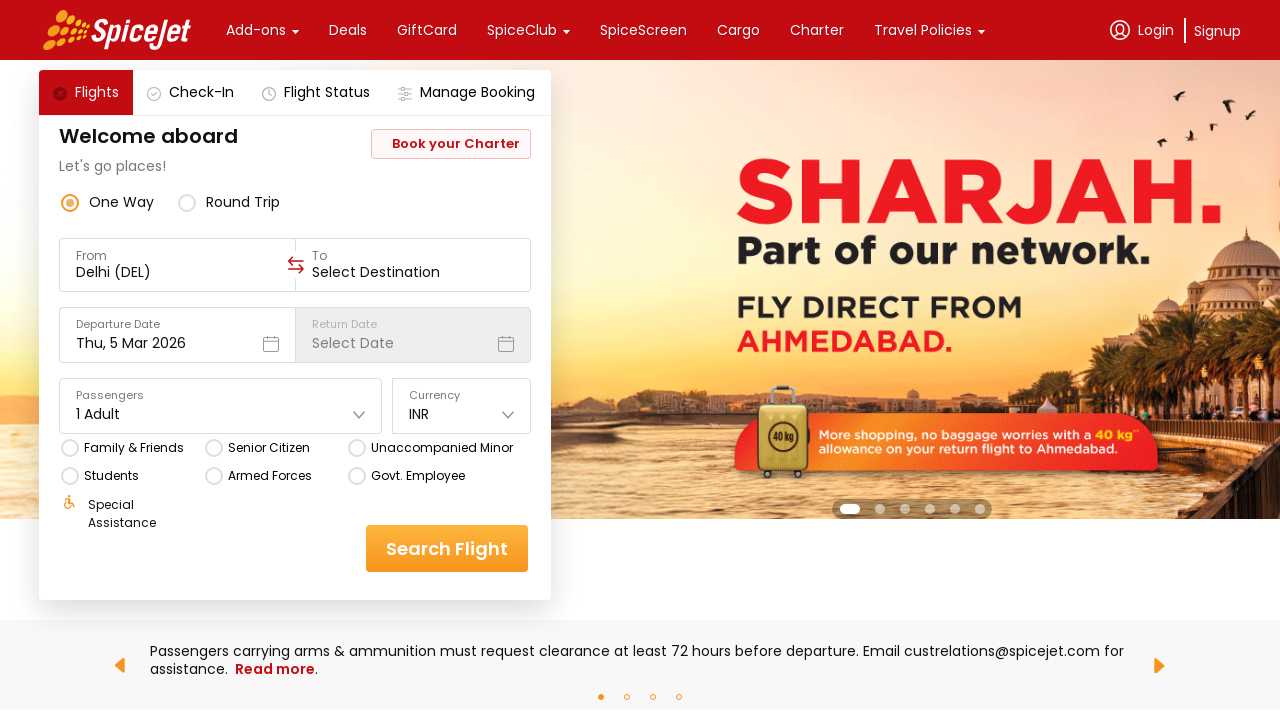

Clicked on the origin/from field at (177, 265) on div[data-testid='to-testID-origin']
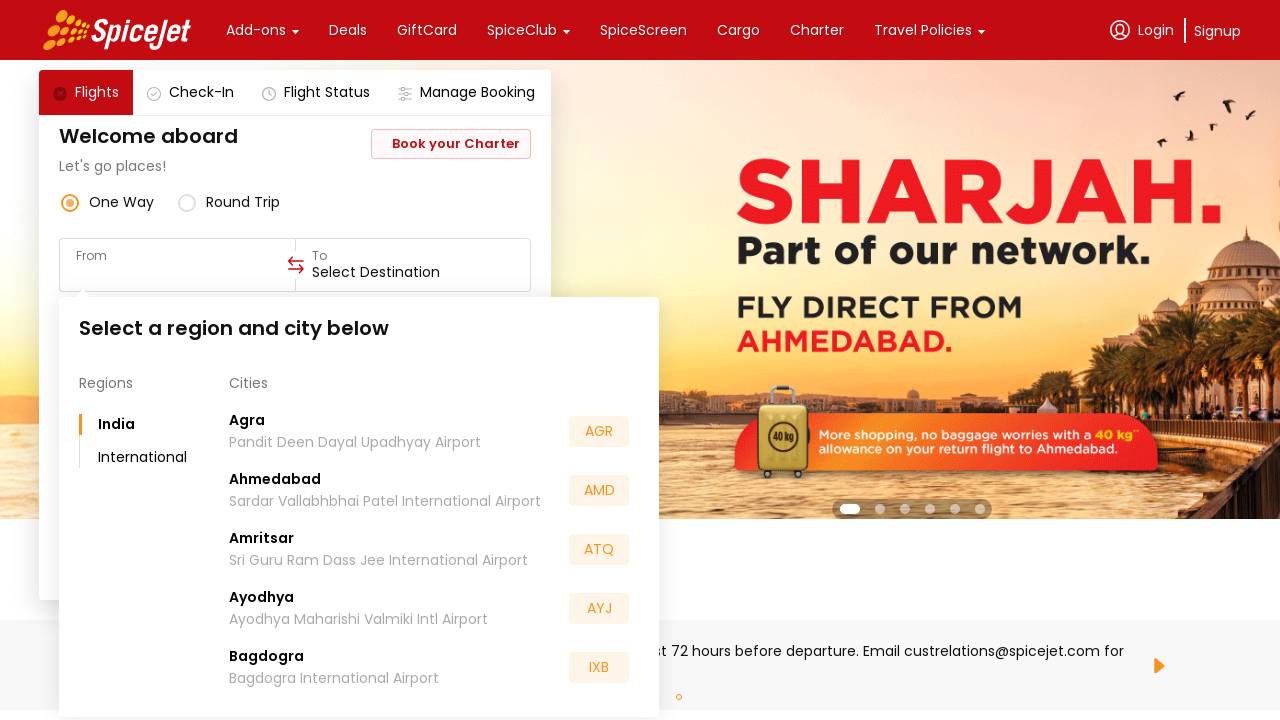

Entered airport code 'BLR' in the origin field
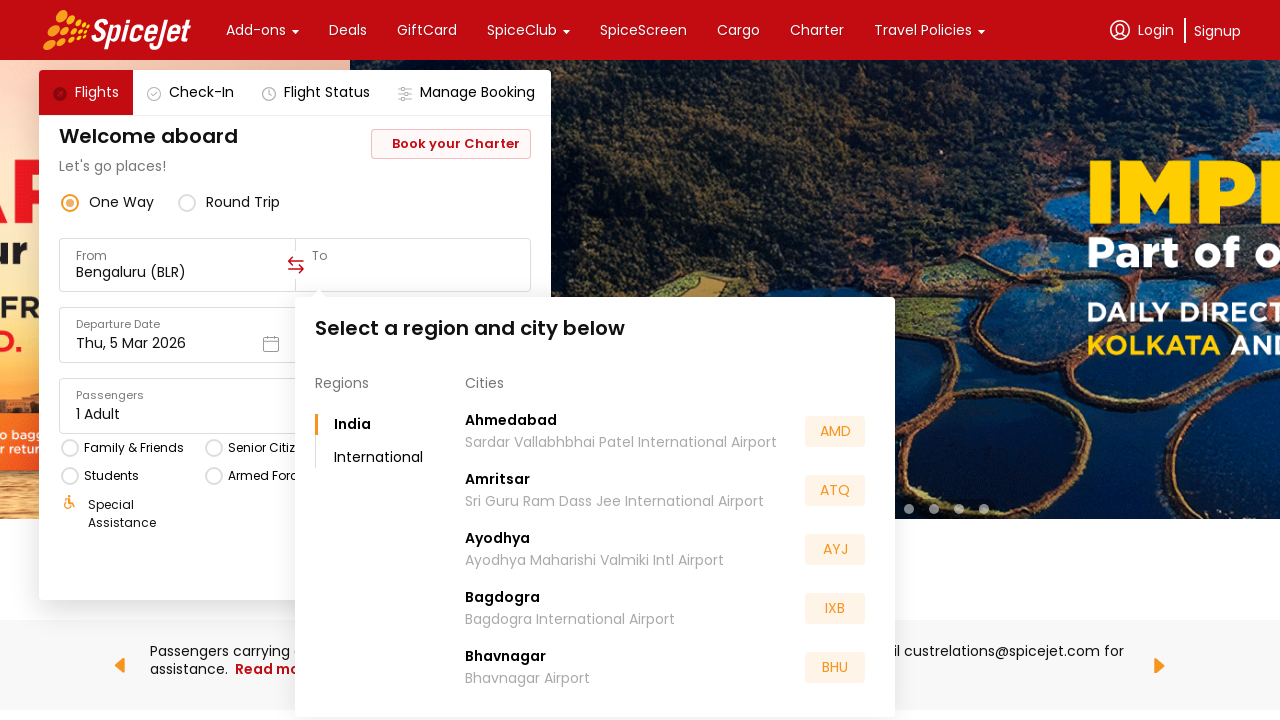

Waited for dropdown to appear
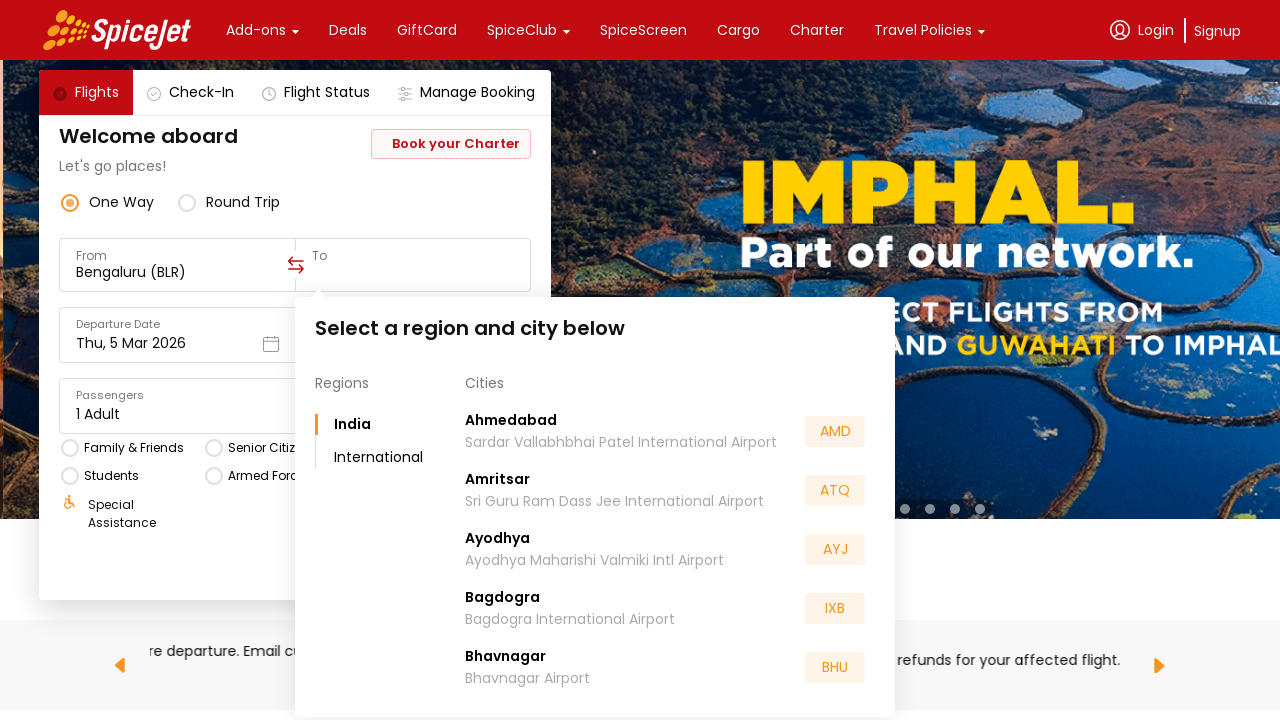

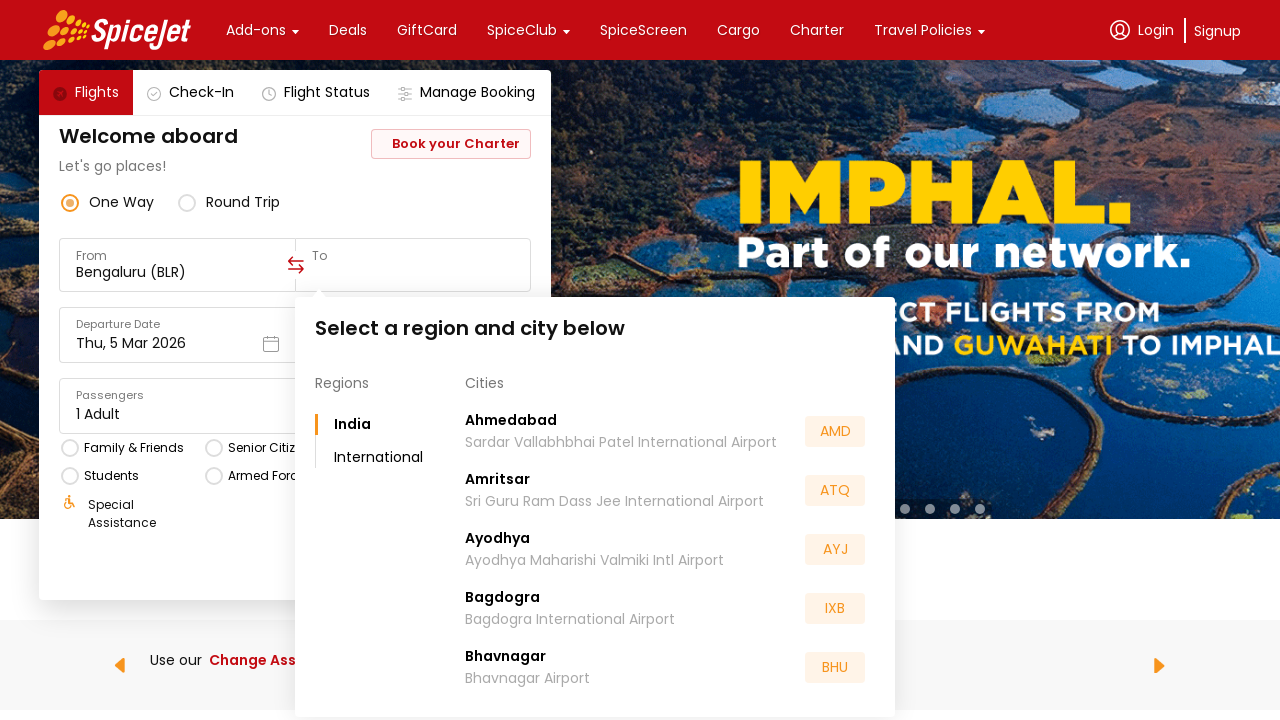